Tests right-click context menu functionality by performing a context click on a button element to trigger a jQuery context menu

Starting URL: http://swisnl.github.io/jQuery-contextMenu/demo.html

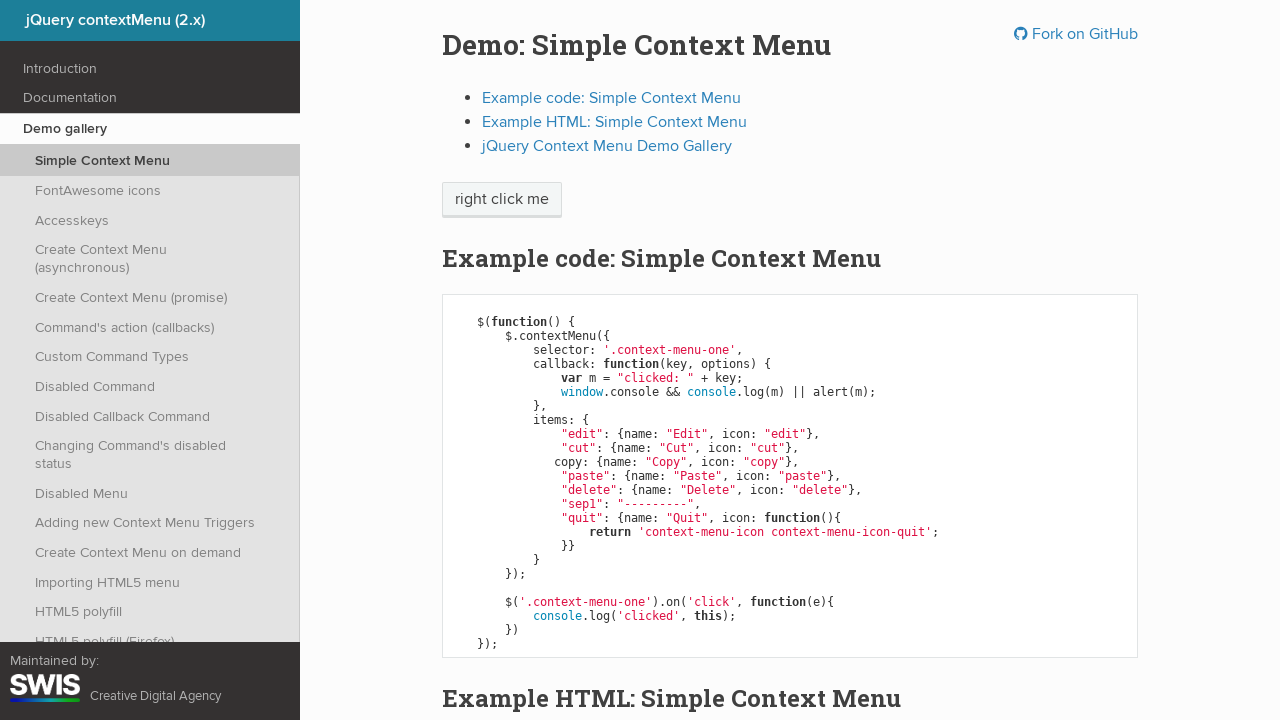

Context menu button element became visible
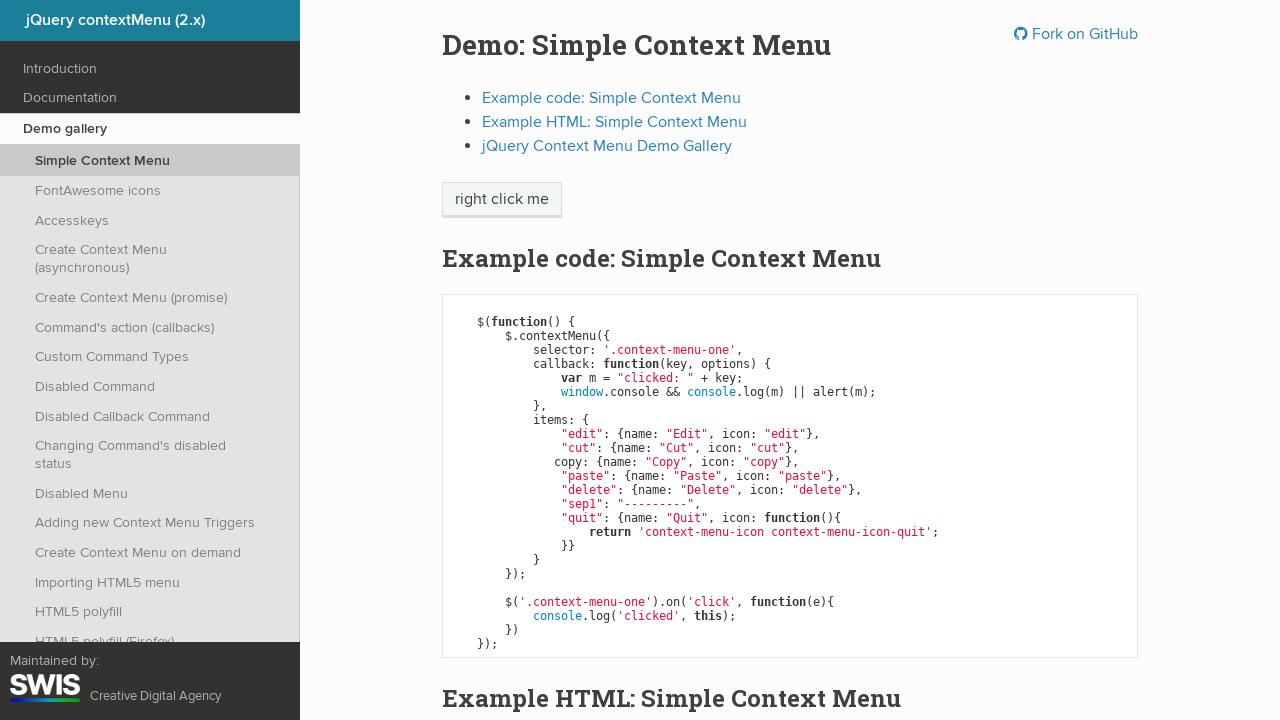

Performed right-click on context menu button to trigger jQuery context menu at (502, 200) on span.context-menu-one.btn.btn-neutral
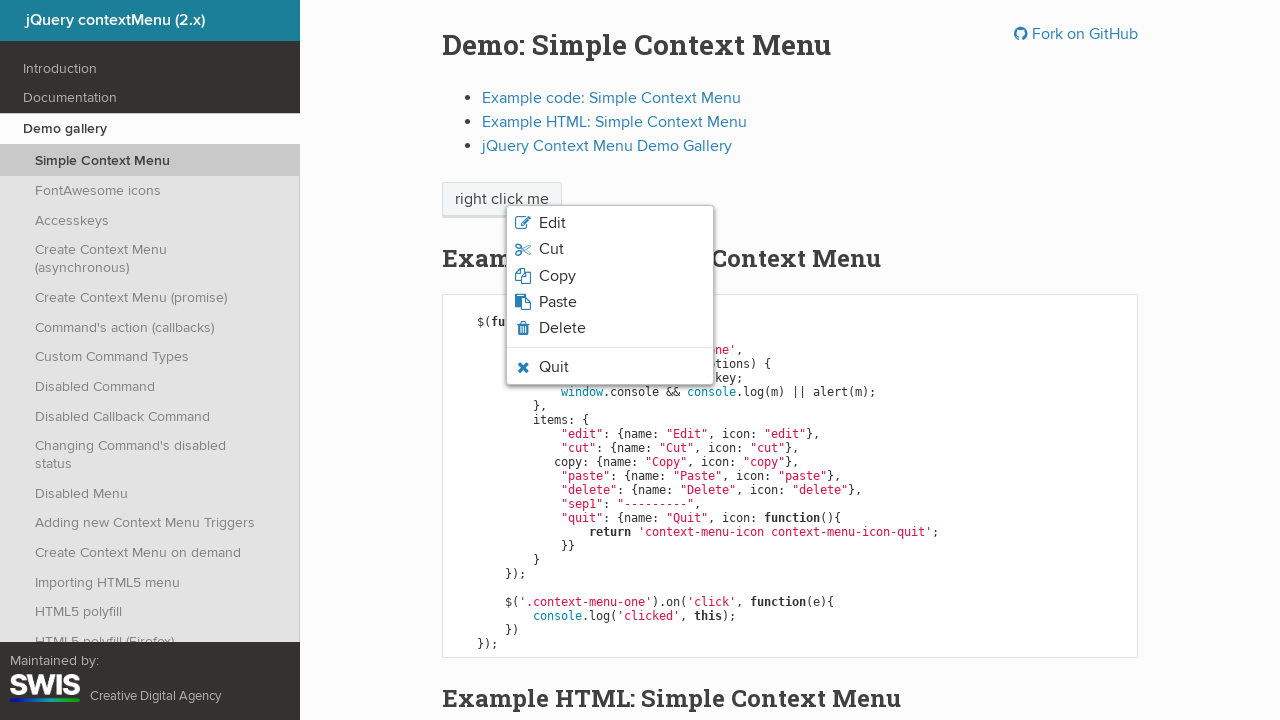

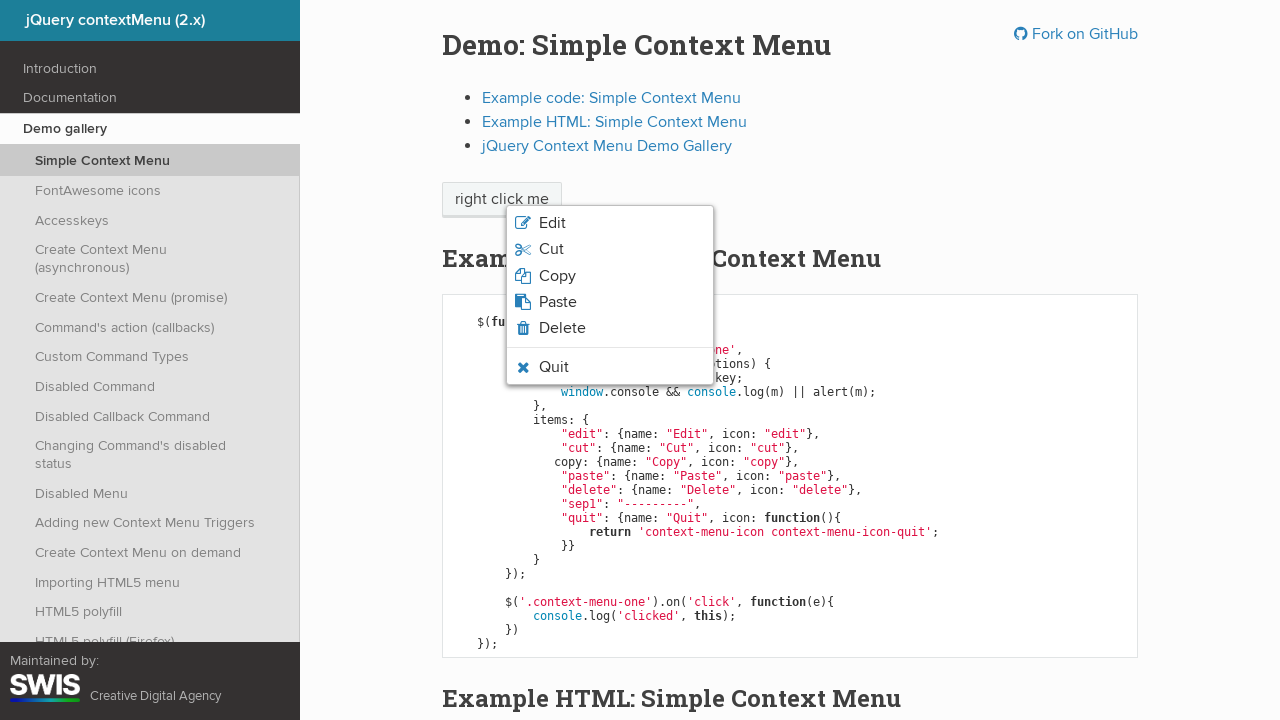